Tests the progress bar widget by starting it, waiting for completion to 100%, then resetting it back to 0%

Starting URL: https://demoqa.com/

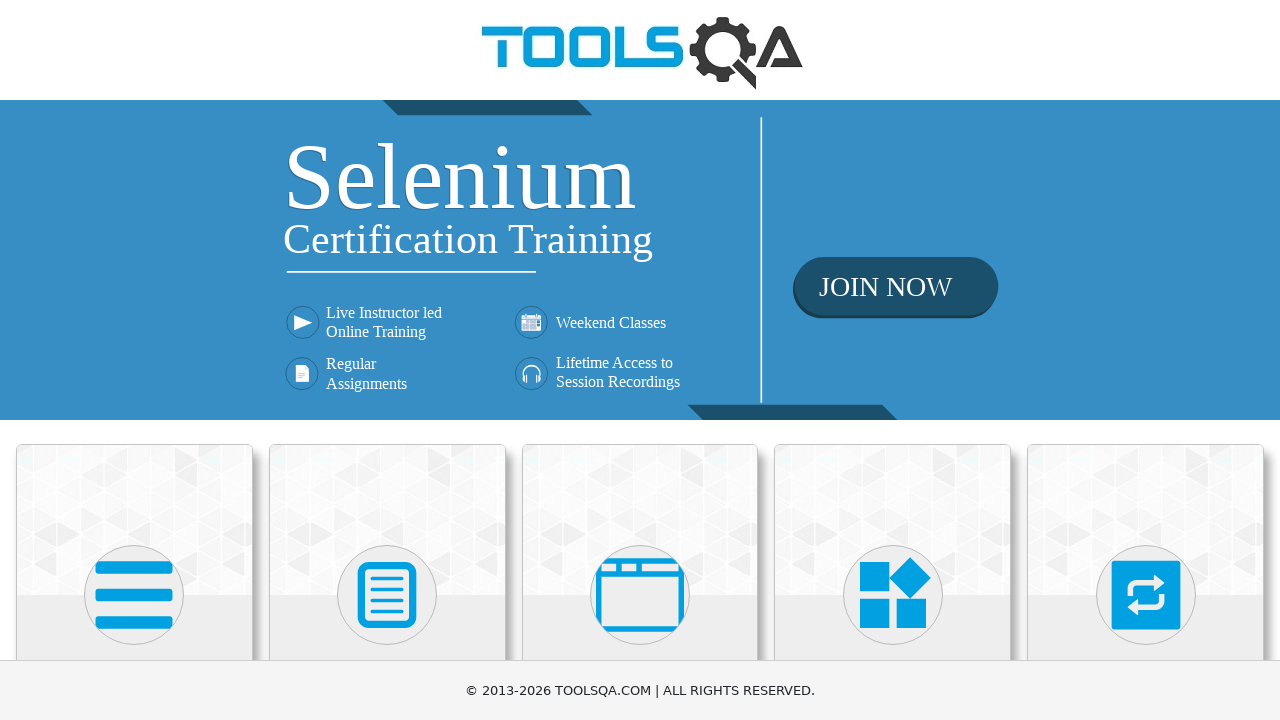

Clicked on Widgets card to navigate to widgets section at (893, 360) on xpath=//div[@class='card mt-4 top-card']//div[@class='card-body']/h5[text()='Wid
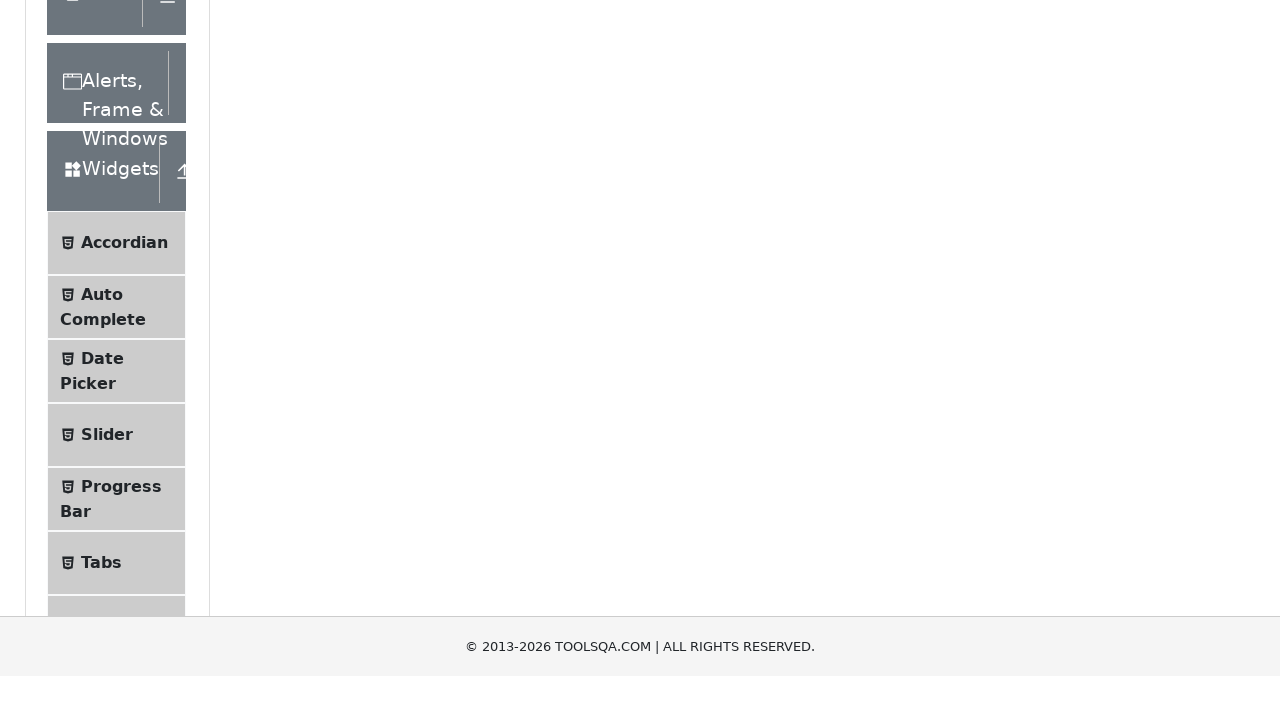

Scrolled Progress Bar menu item into view
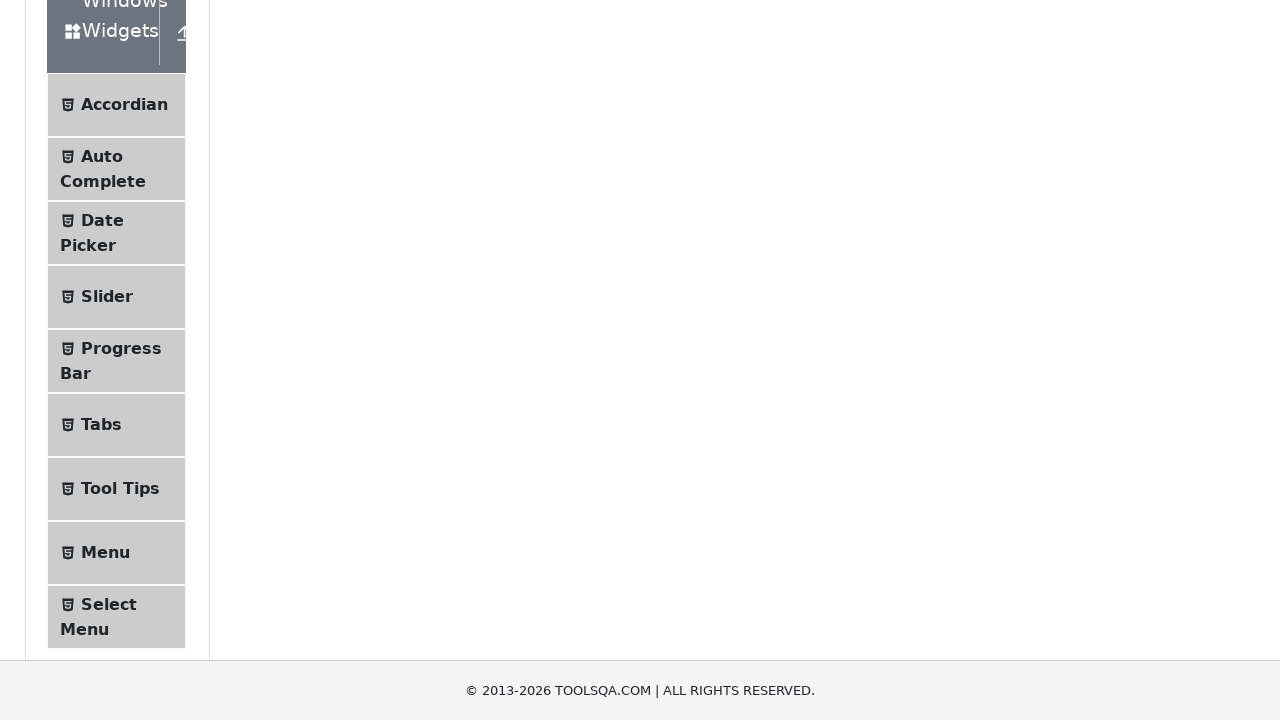

Clicked on Progress Bar menu item at (121, 348) on xpath=//ul[@class='menu-list']//span[text()='Progress Bar']
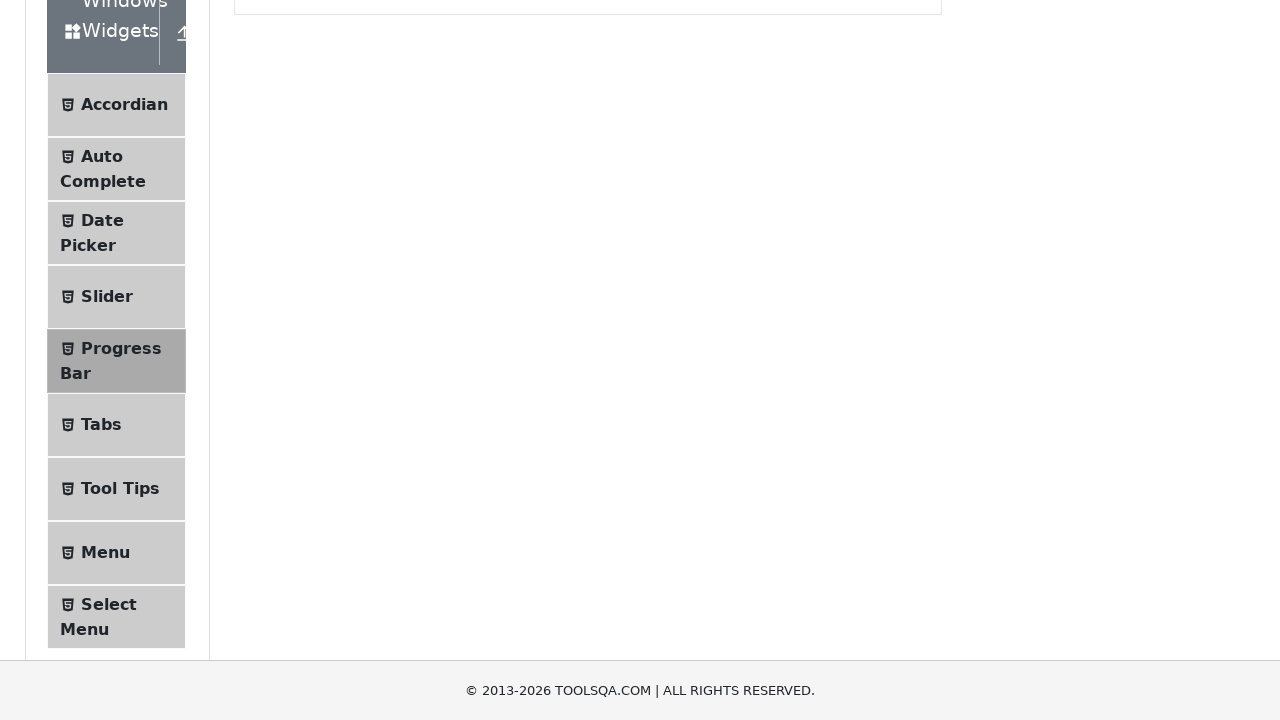

Clicked Start button to begin progress bar at (266, 314) on xpath=//div[text()='Progress Bar']/following-sibling::button
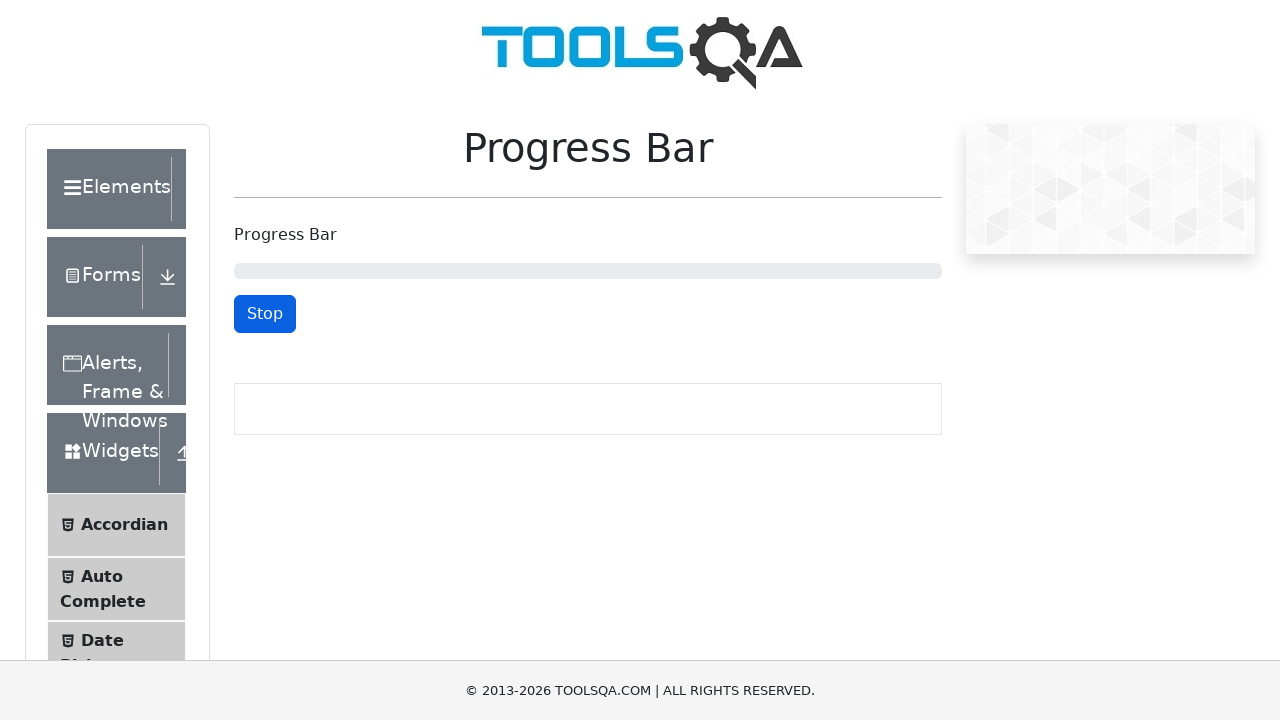

Progress bar completed and reached 100%
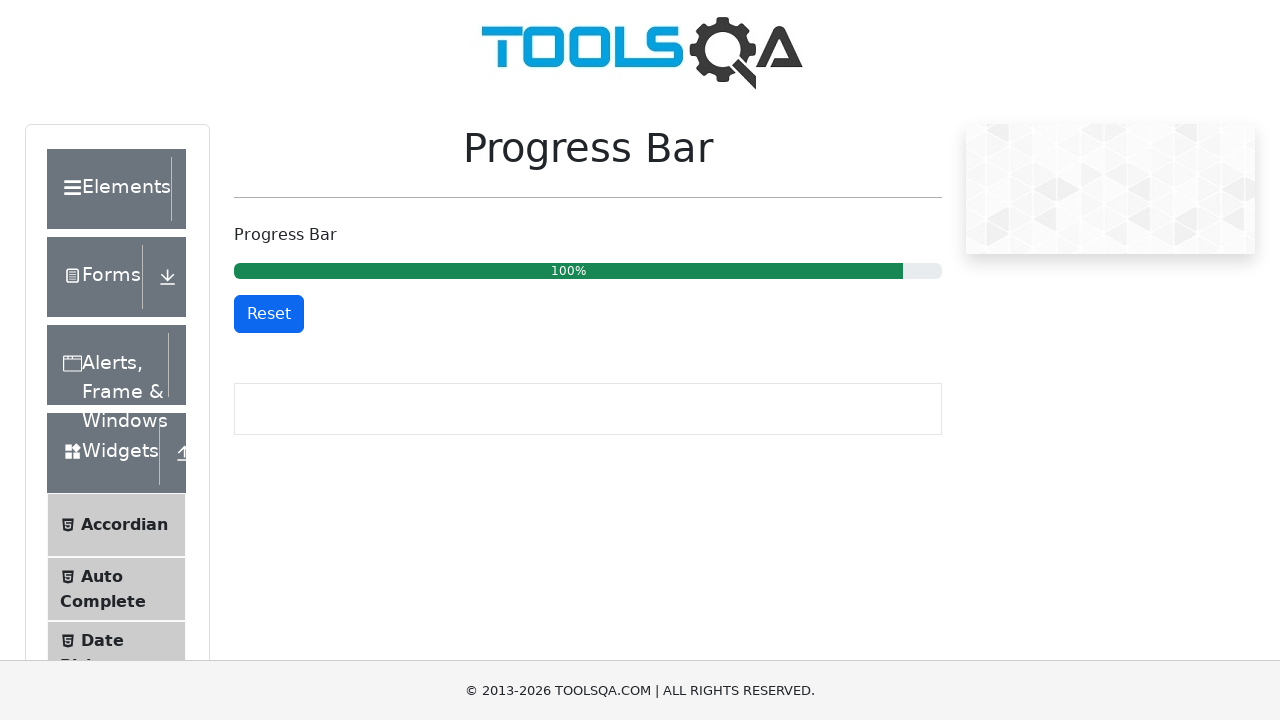

Clicked Reset button to reset progress bar at (269, 314) on xpath=//div[@class='progress']/following-sibling::button[text()='Reset']
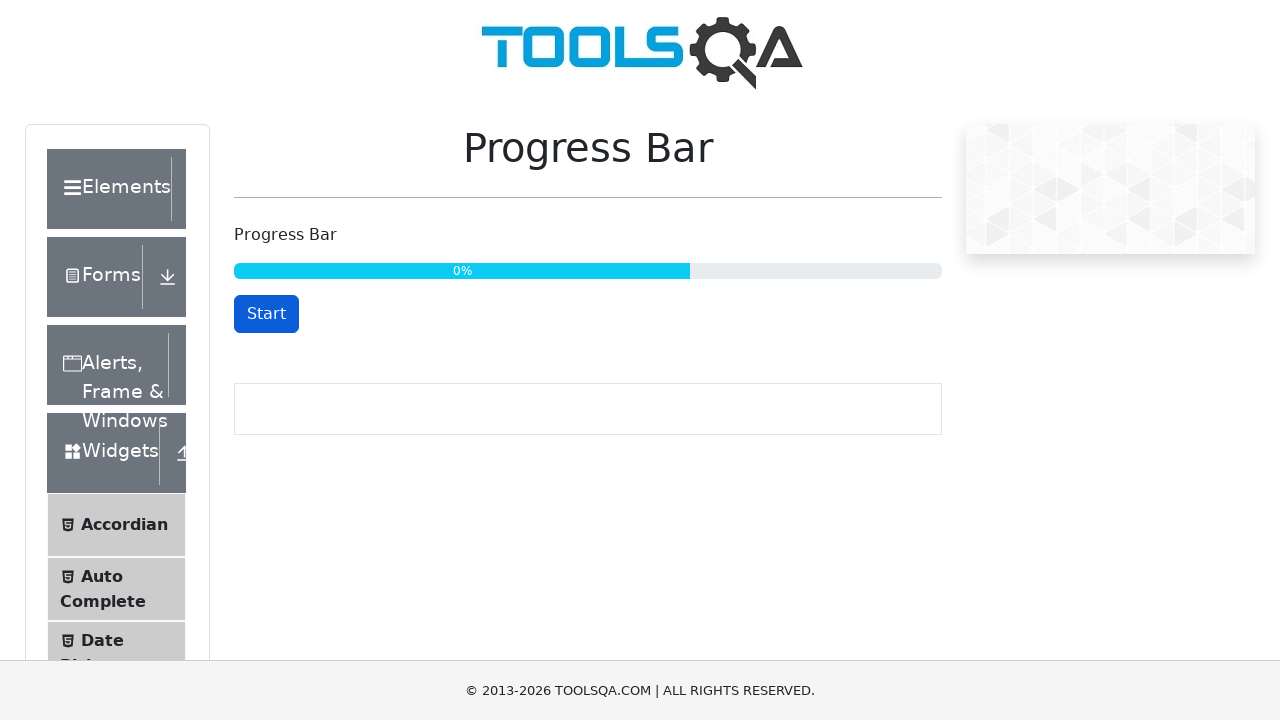

Retrieved progress bar text content to verify reset
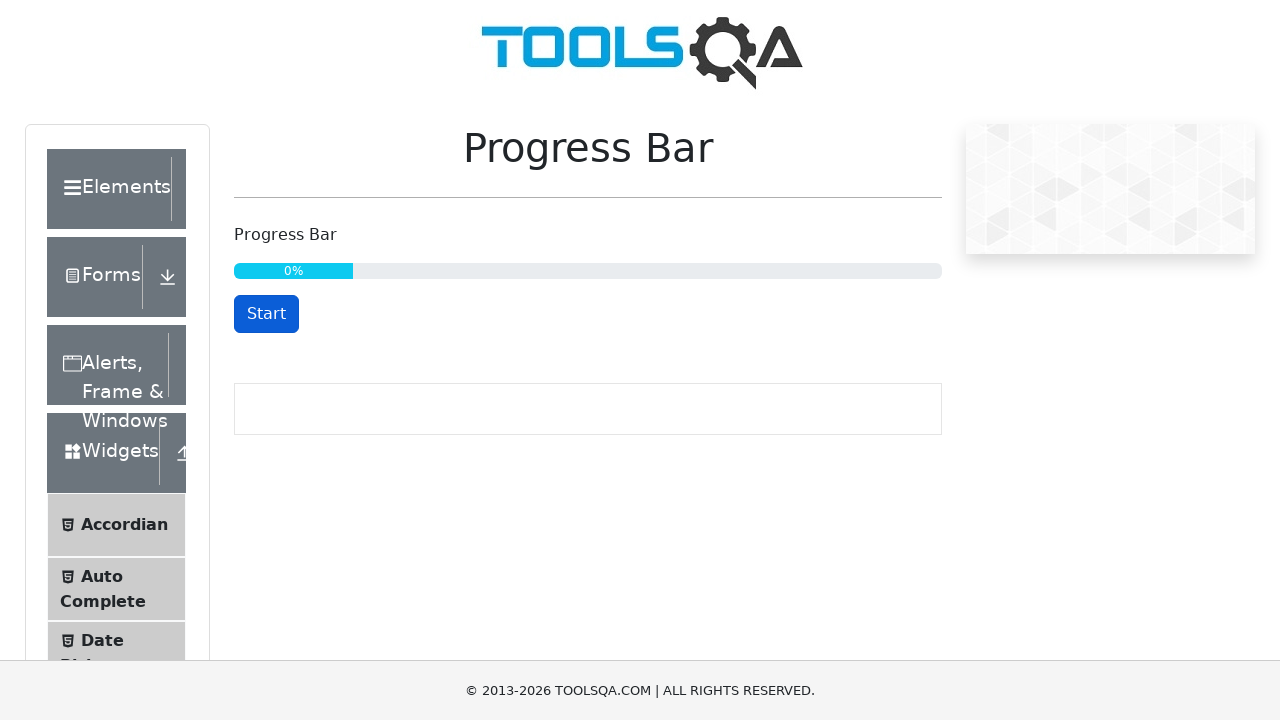

Verified progress bar successfully reset to 0%
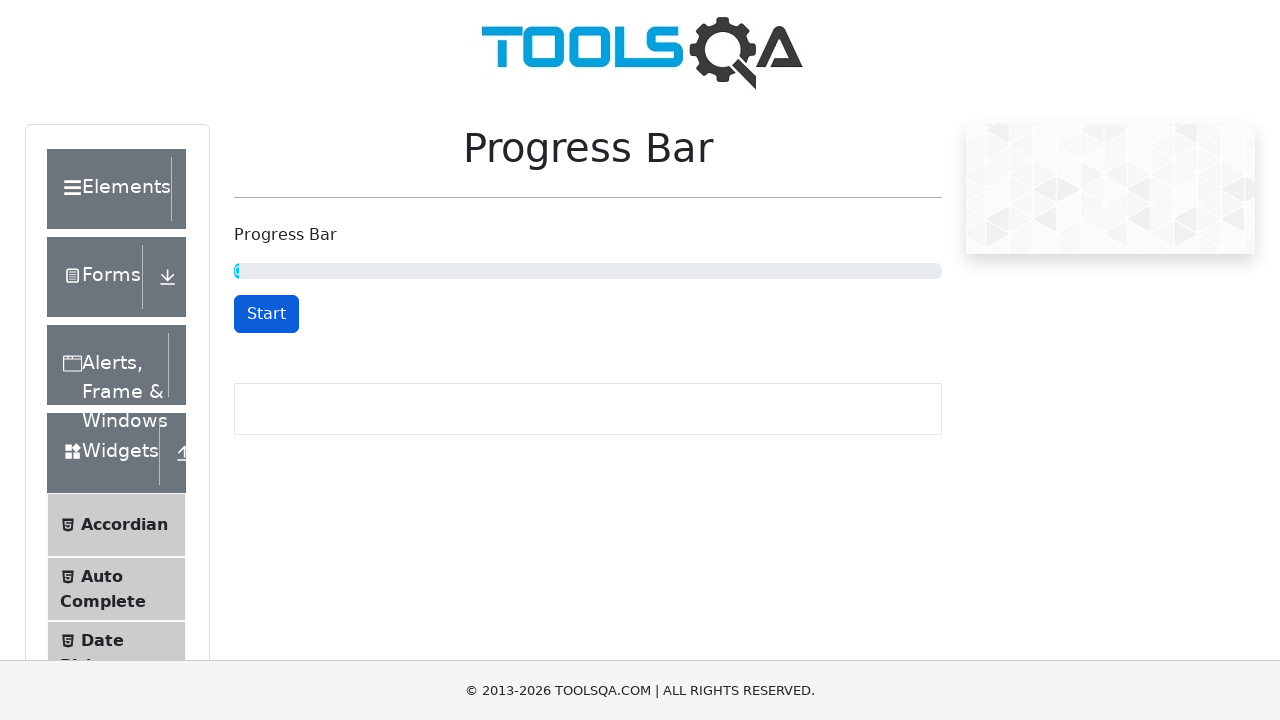

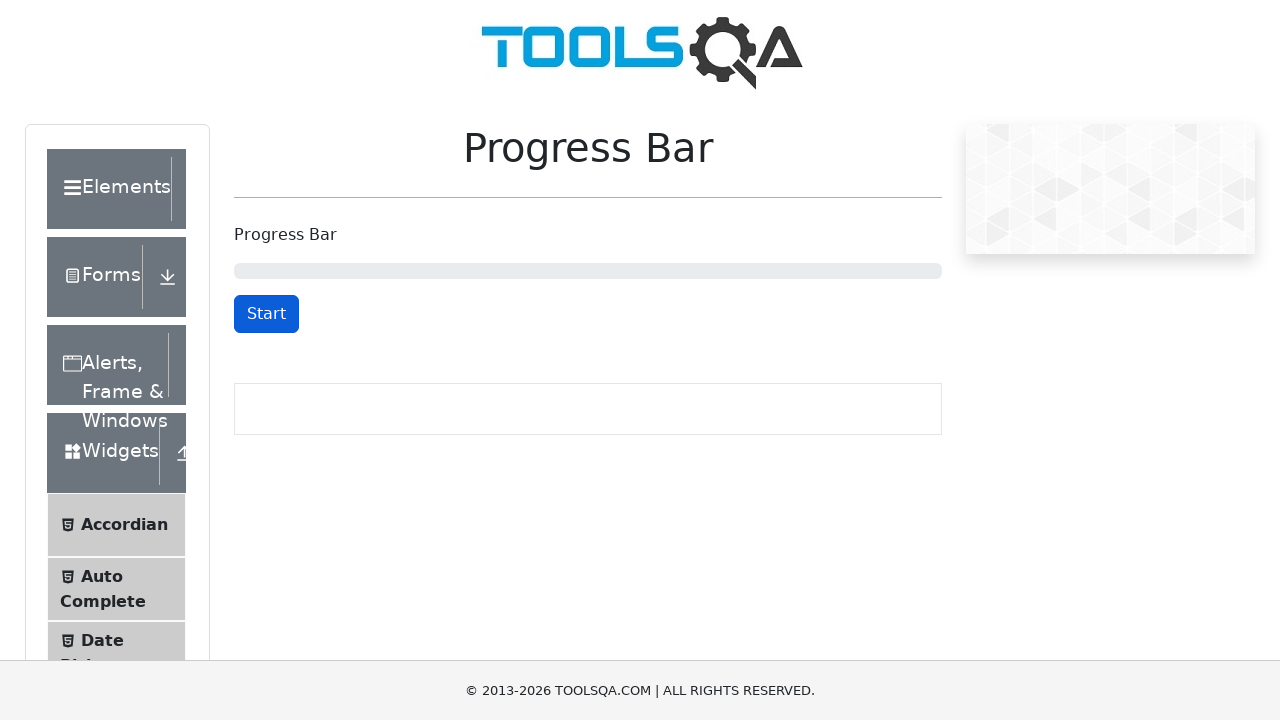